Tests the user sign-up flow on automationexercise.com by navigating to the sign-up page, filling in registration details including name, email, password, personal information, and address fields.

Starting URL: https://automationexercise.com/

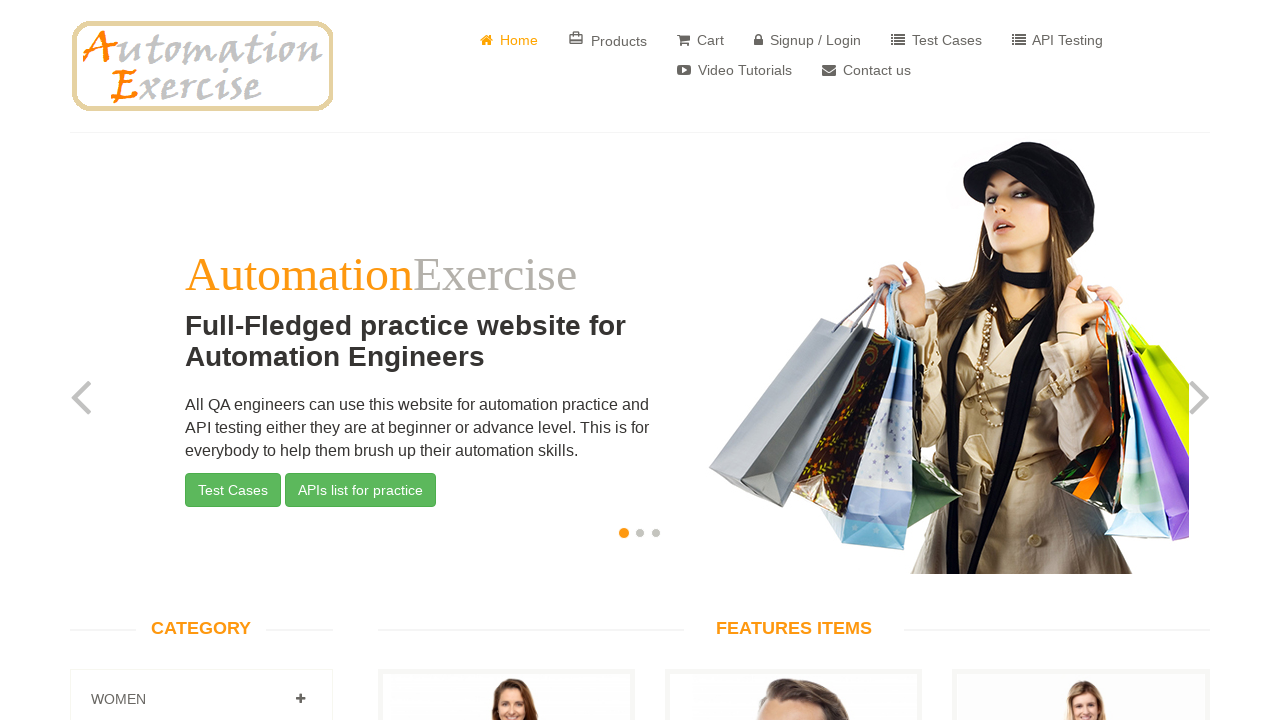

Clicked Sign up/Login link at (808, 40) on a[href='/login']
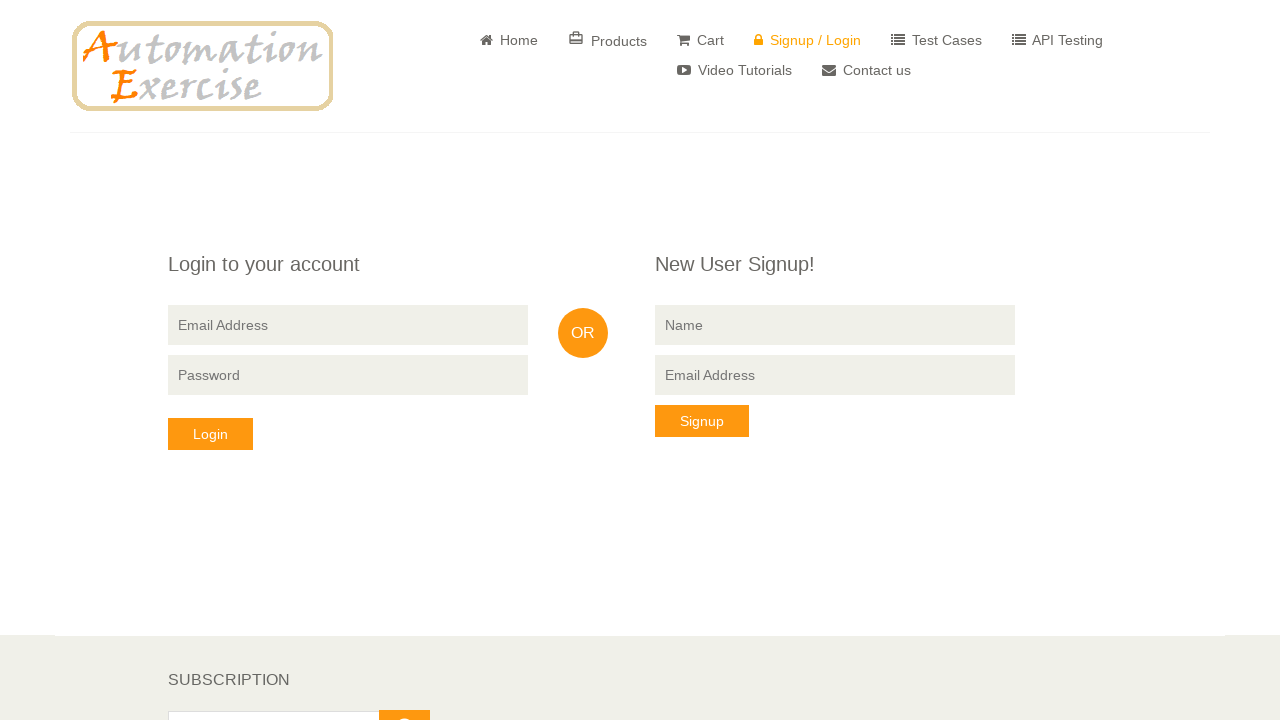

Navigated to login page
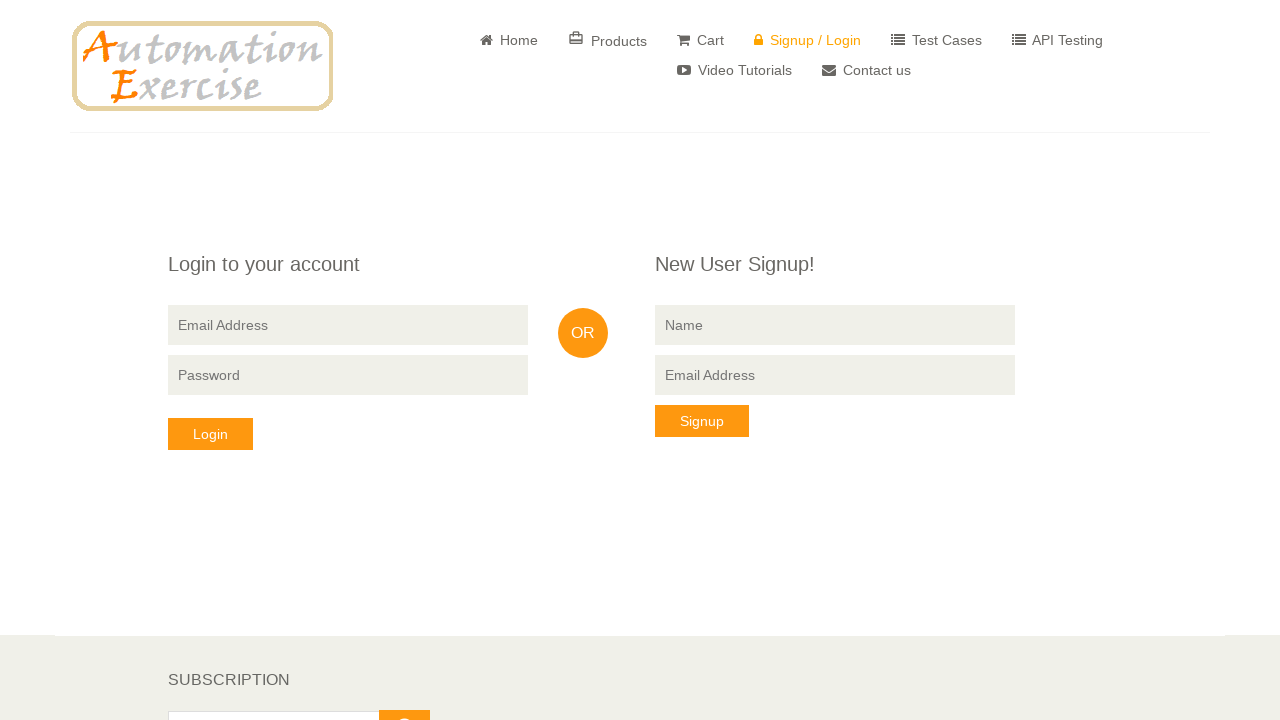

Filled in sign-up name field with 'JohnTestUser' on input[data-qa='signup-name']
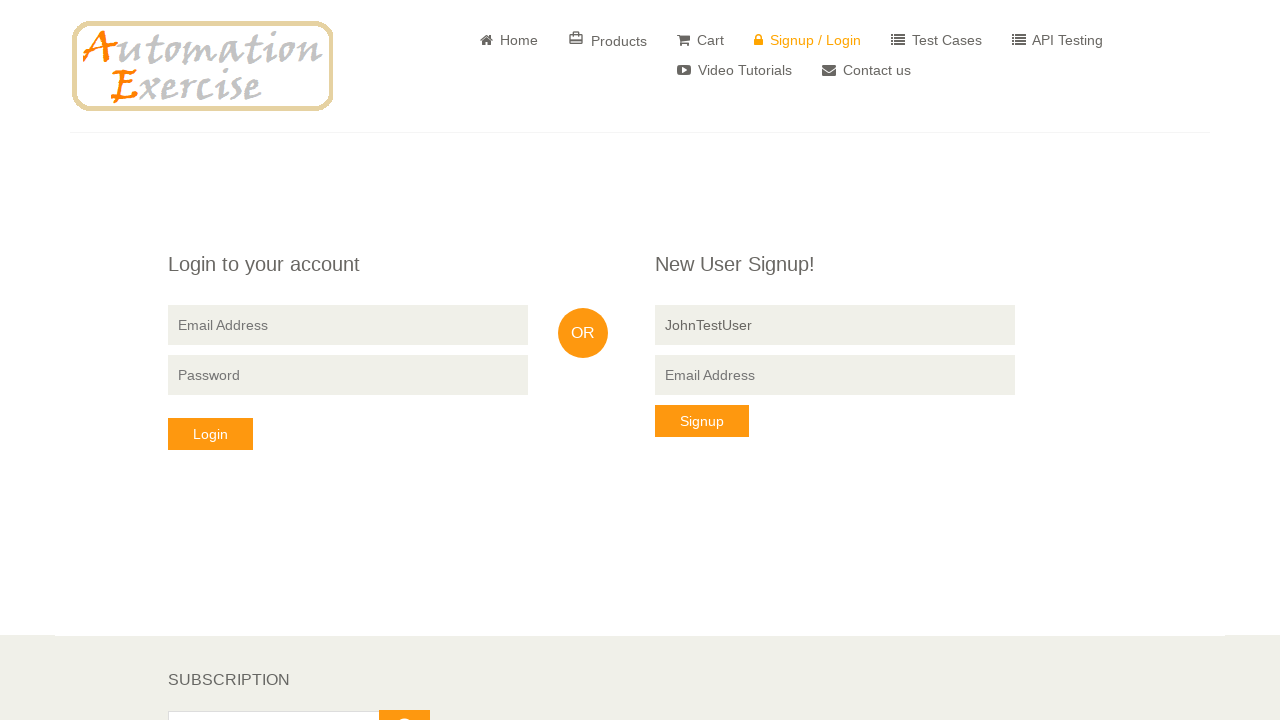

Filled in sign-up email field with 'johntestuser7842@example.com' on input[data-qa='signup-email']
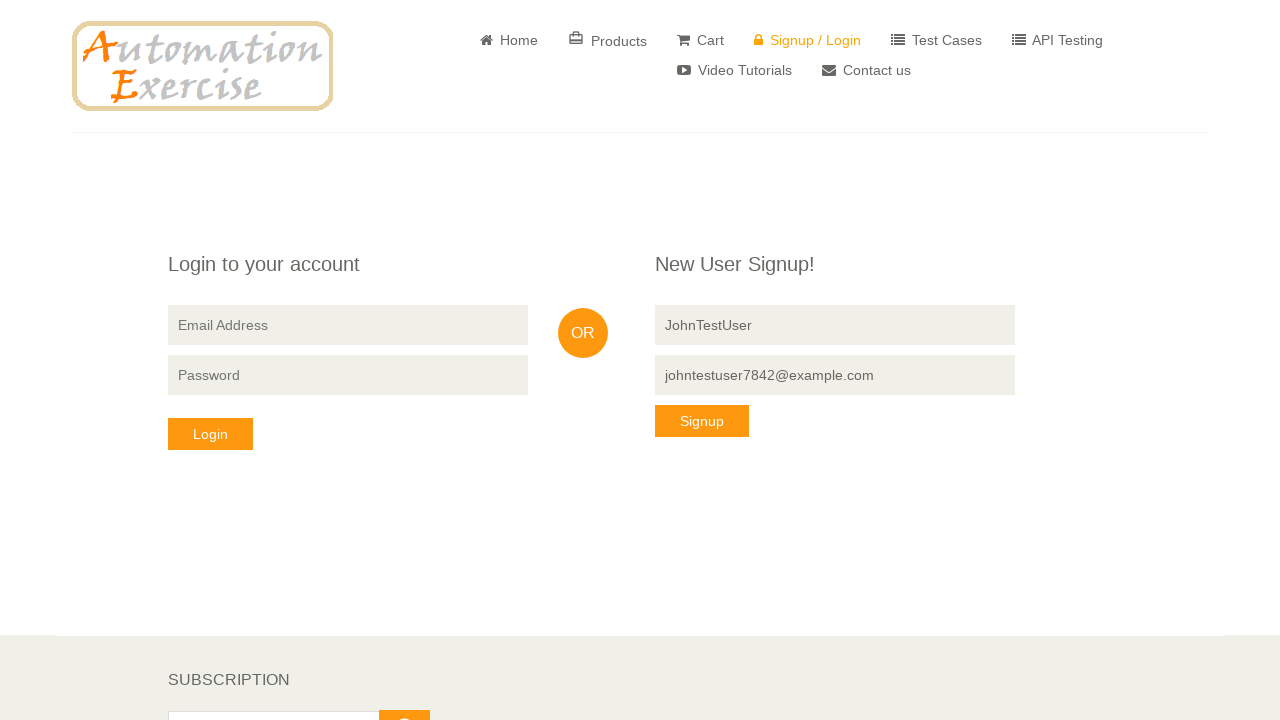

Clicked Sign Up button at (702, 421) on button[data-qa='signup-button']
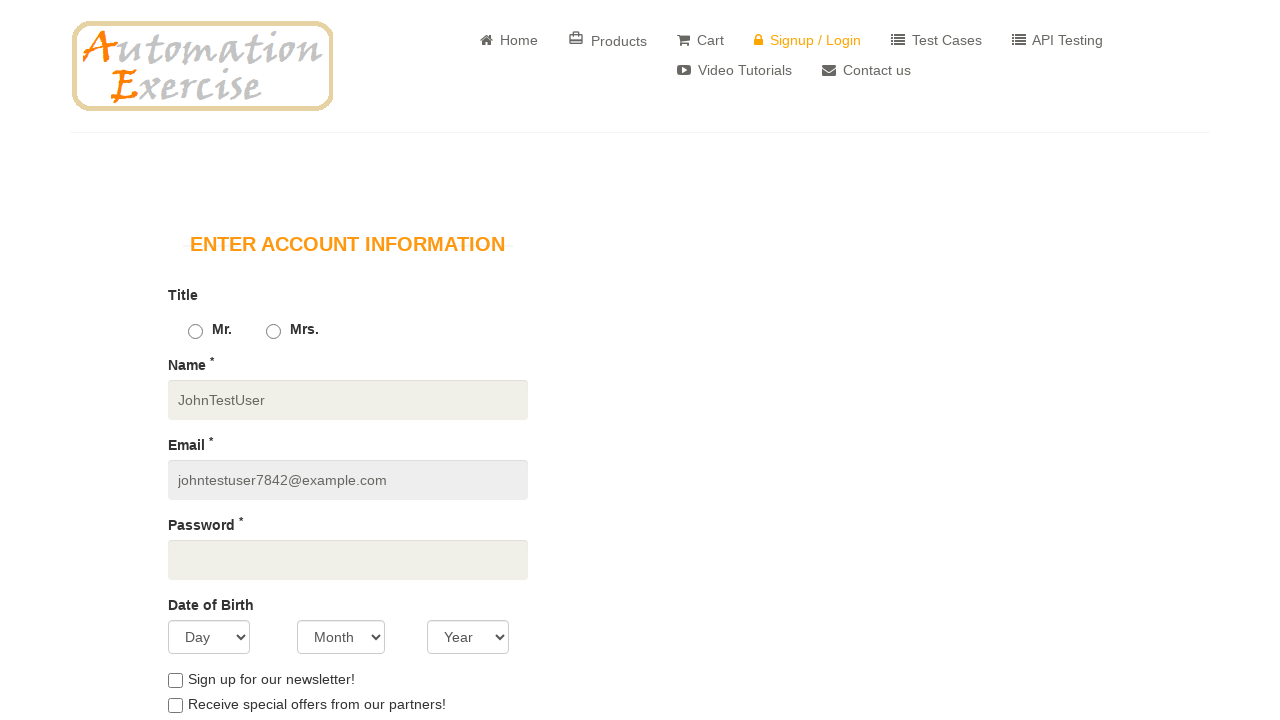

Sign-up form loaded with password field visible
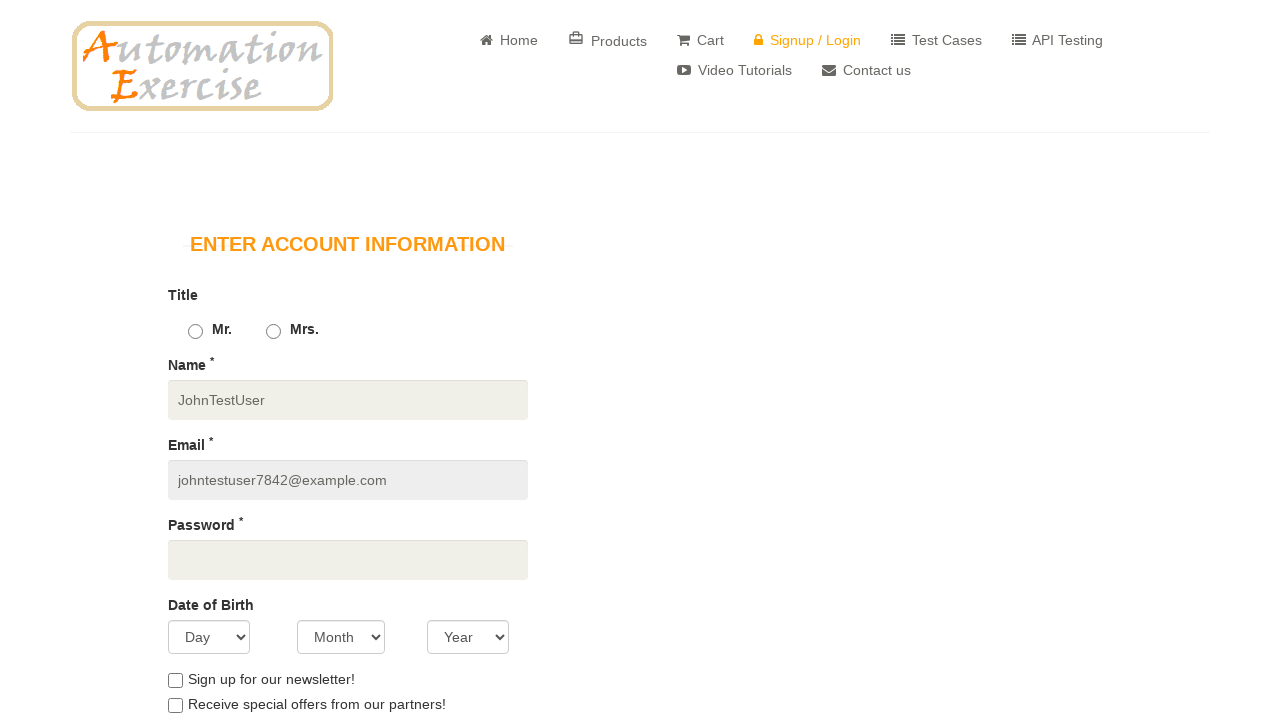

Filled in password field with 'SecurePass123!' on input[data-qa='password']
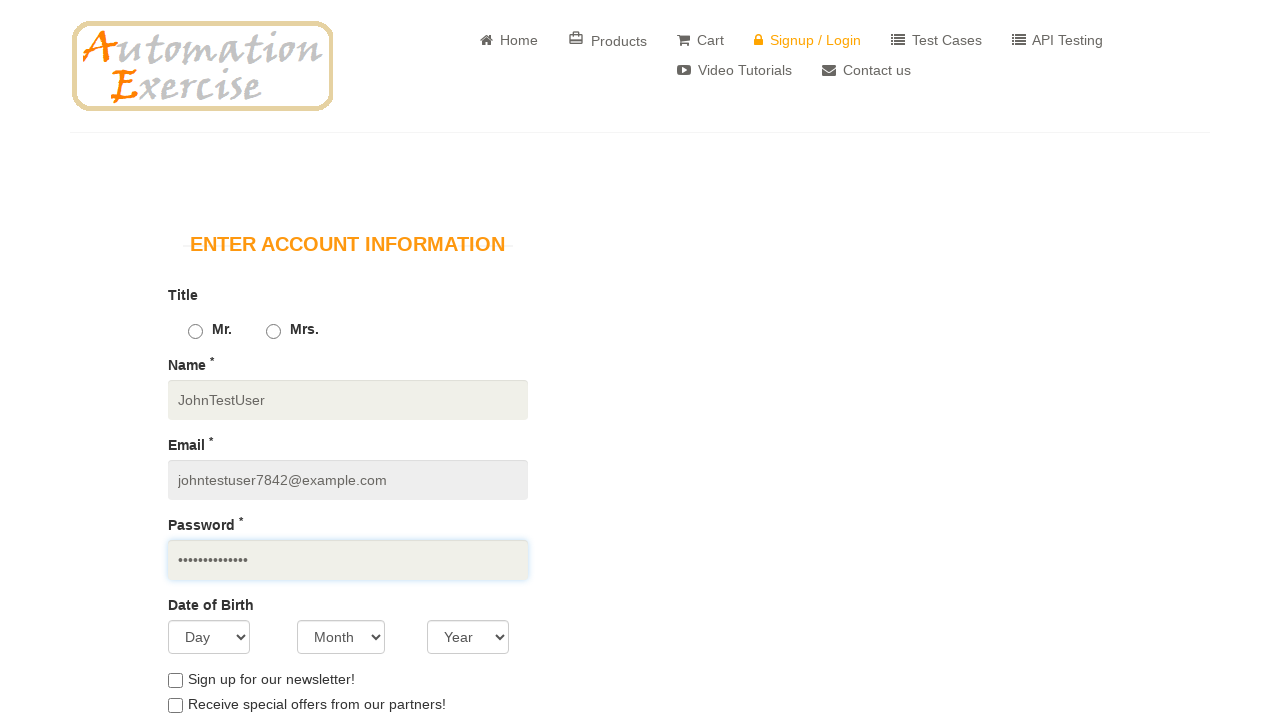

Scrolled down 750px to reveal more form fields
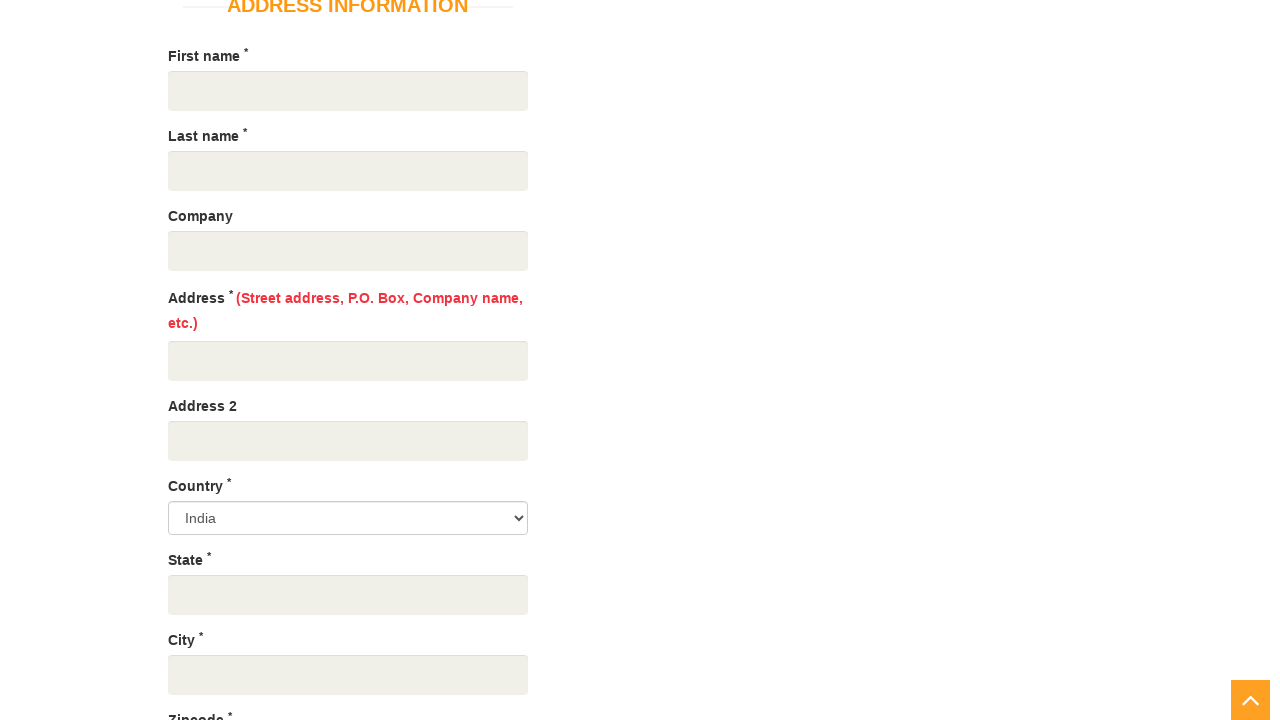

Filled in first name field with 'John' on input[data-qa='first_name']
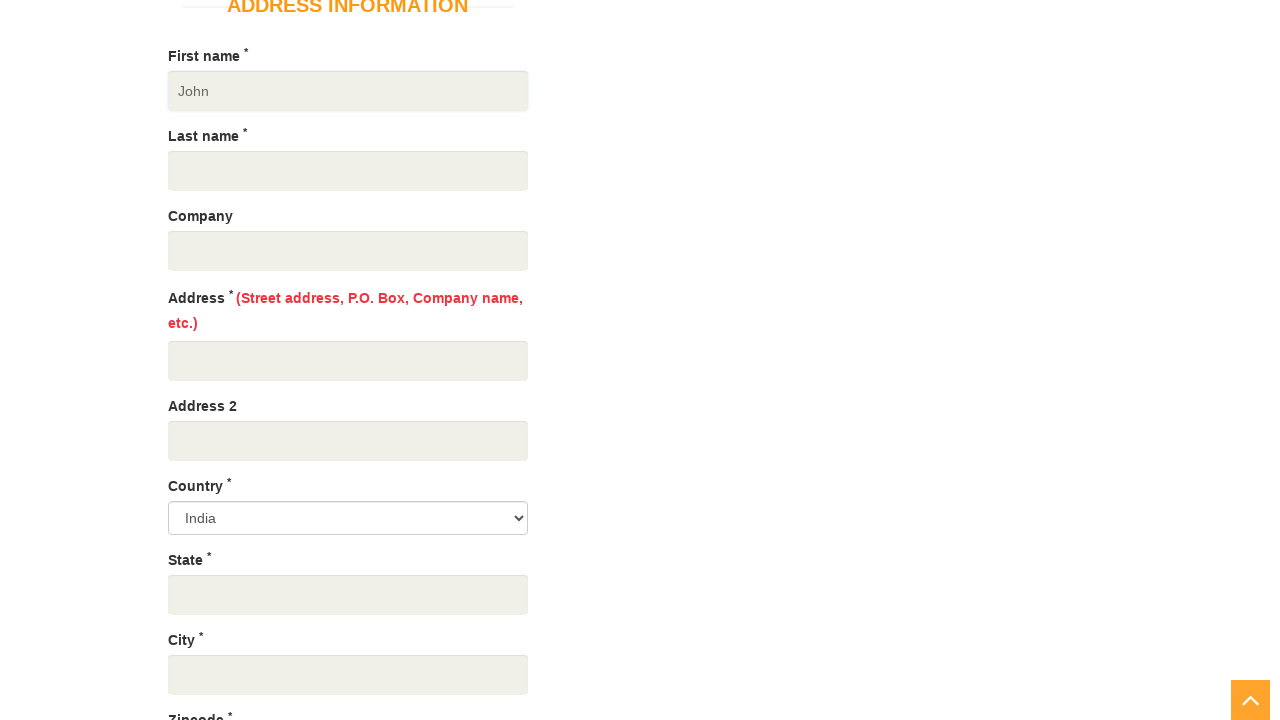

Scrolled down 750px
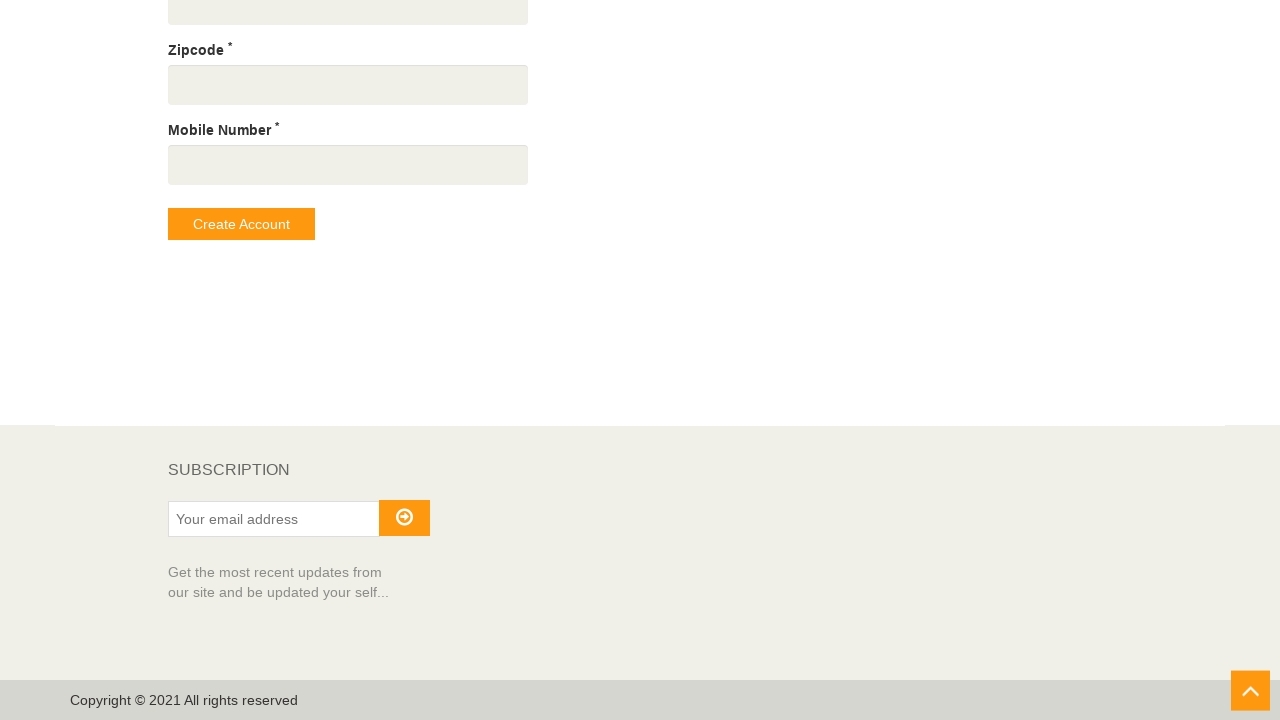

Filled in last name field with 'TestUser' on input[data-qa='last_name']
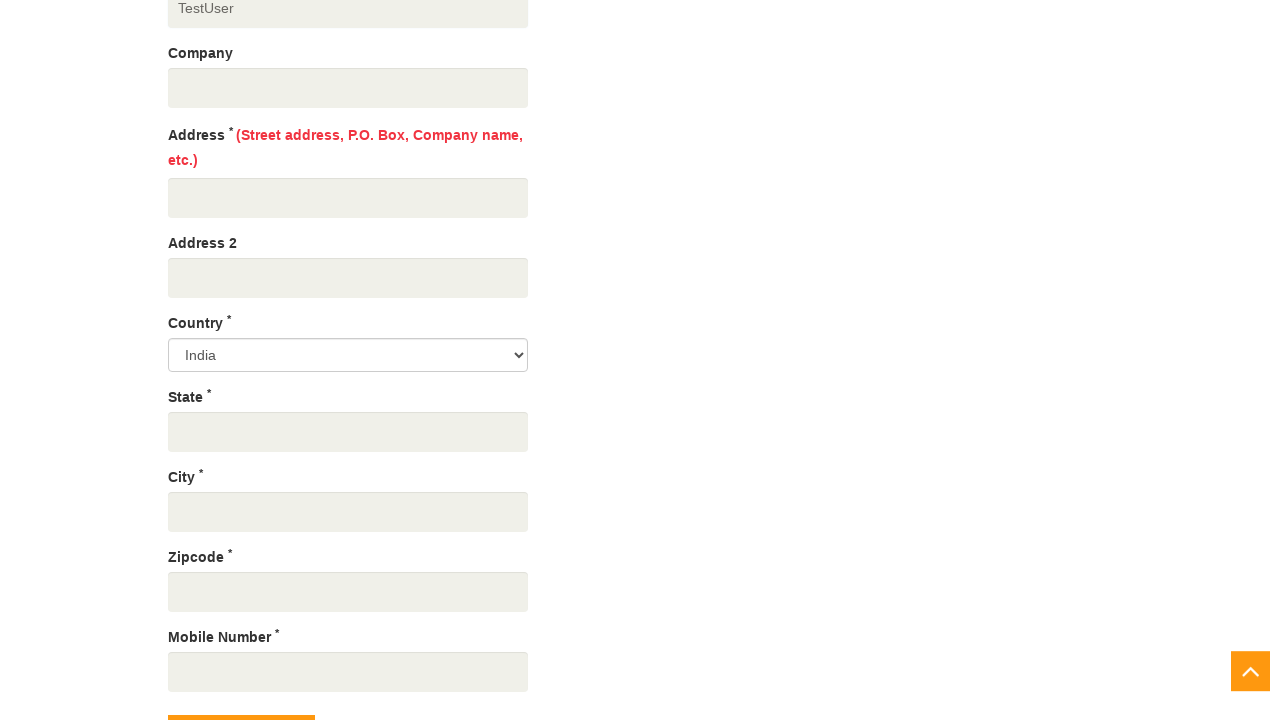

Scrolled down 750px
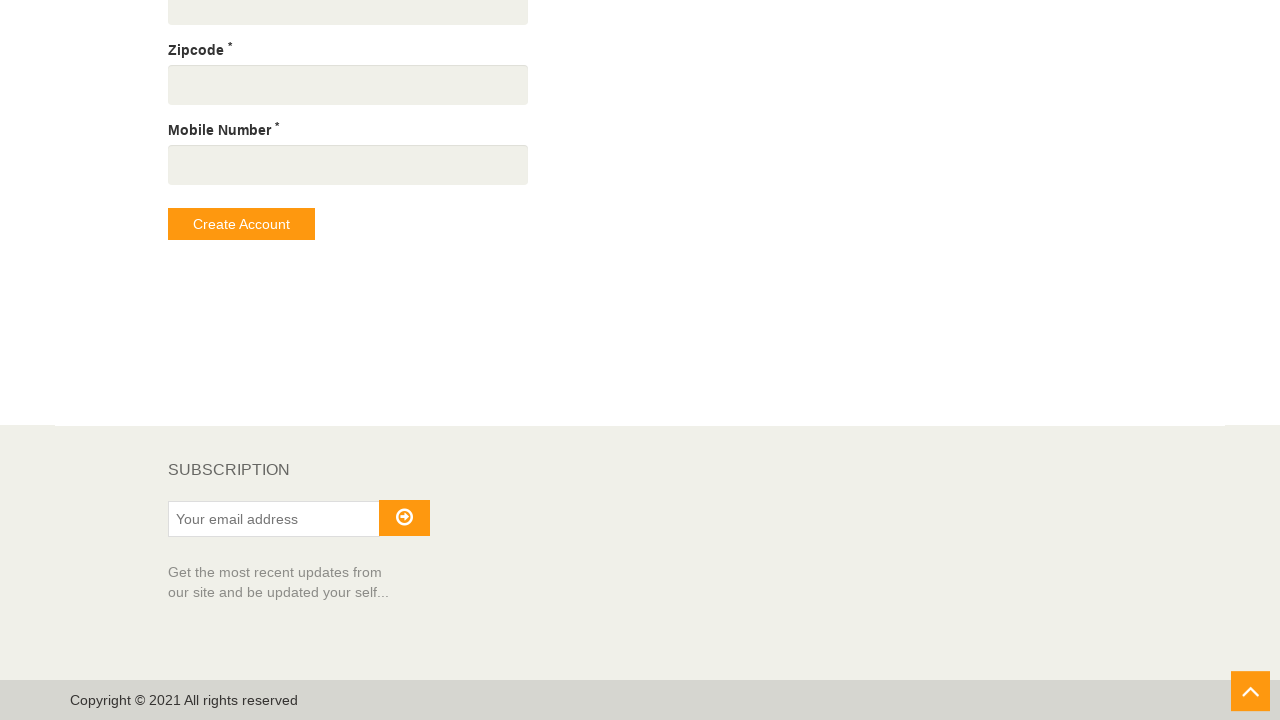

Filled in address field with '123 Main Street' on input[data-qa='address']
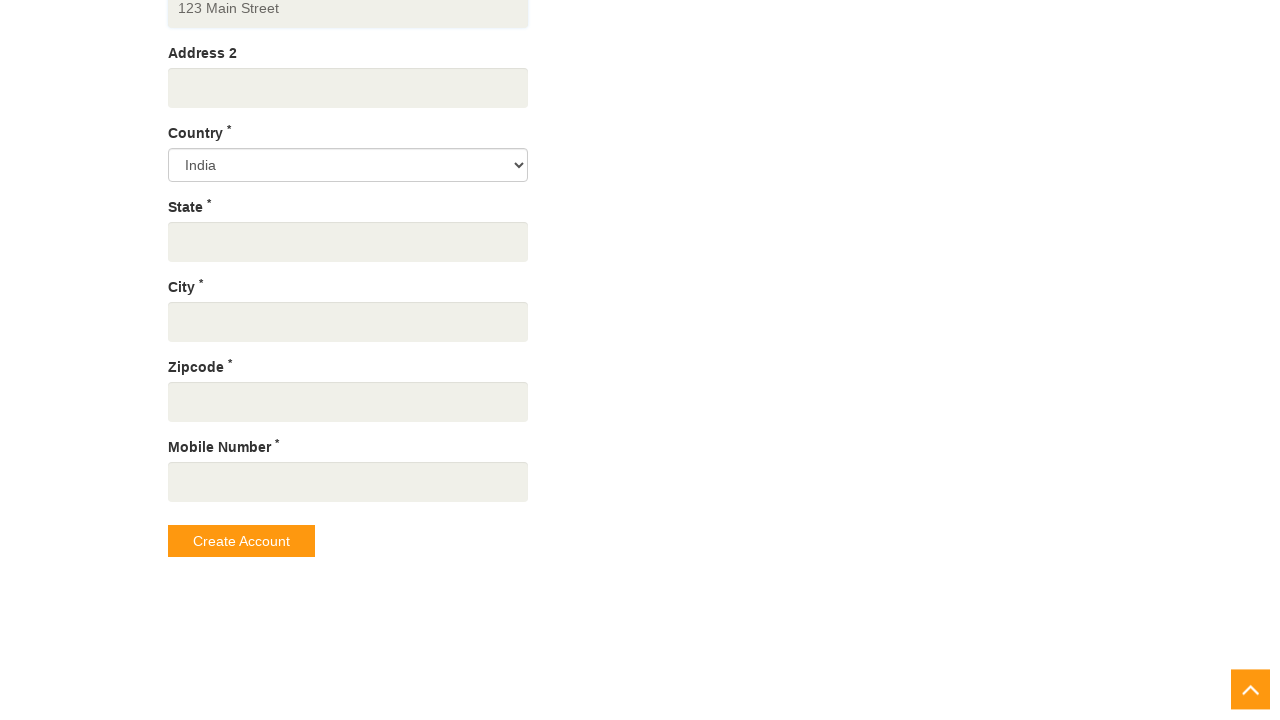

Scrolled down 750px
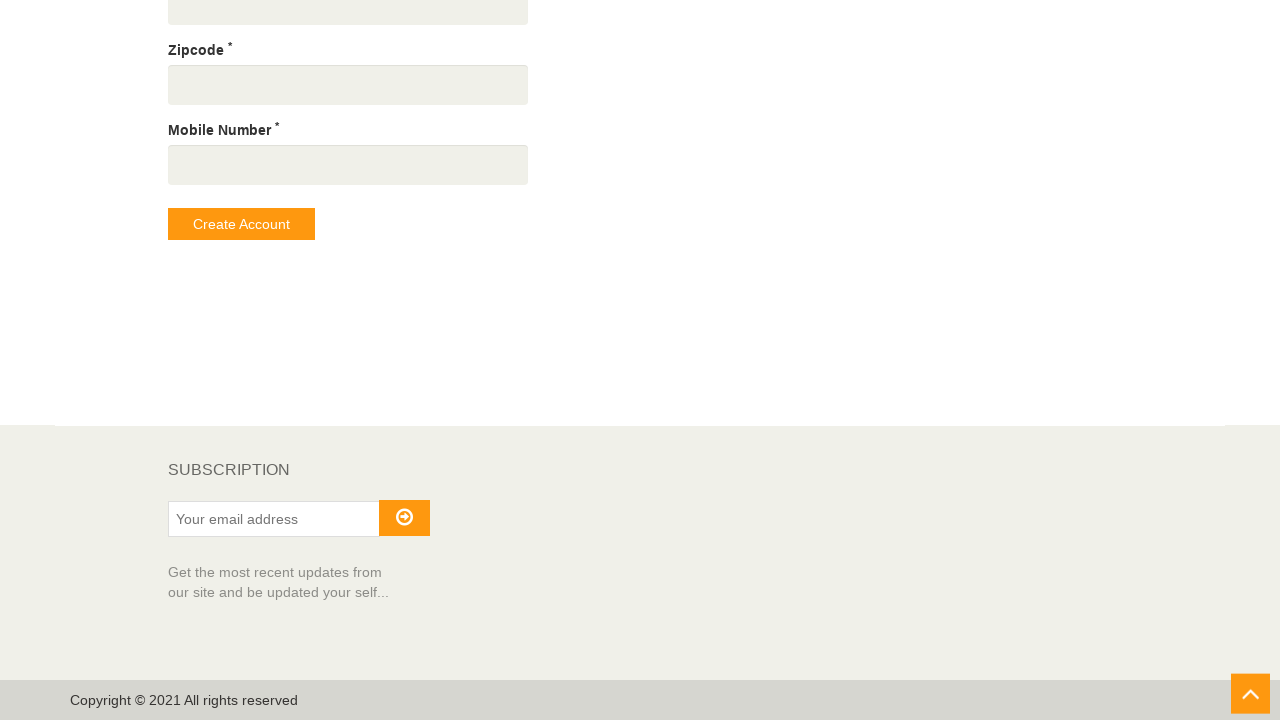

Selected 'United States' from country dropdown on select[data-qa='country']
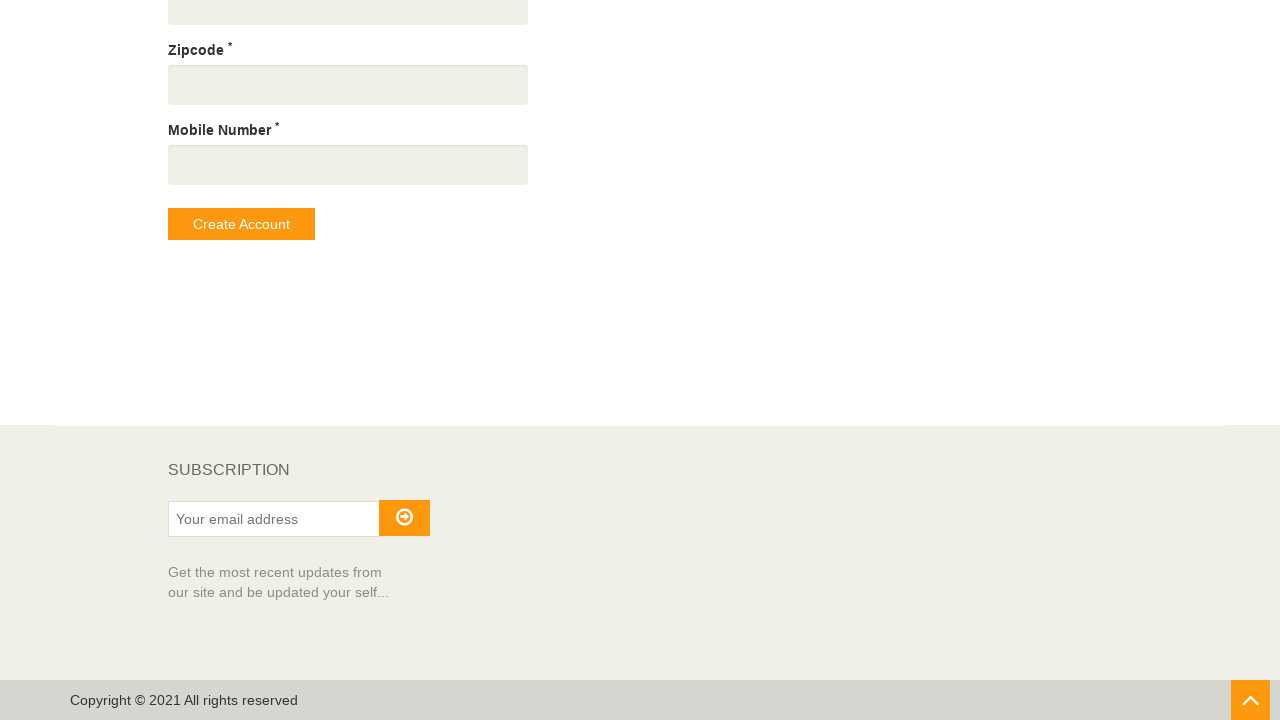

Scrolled down 750px
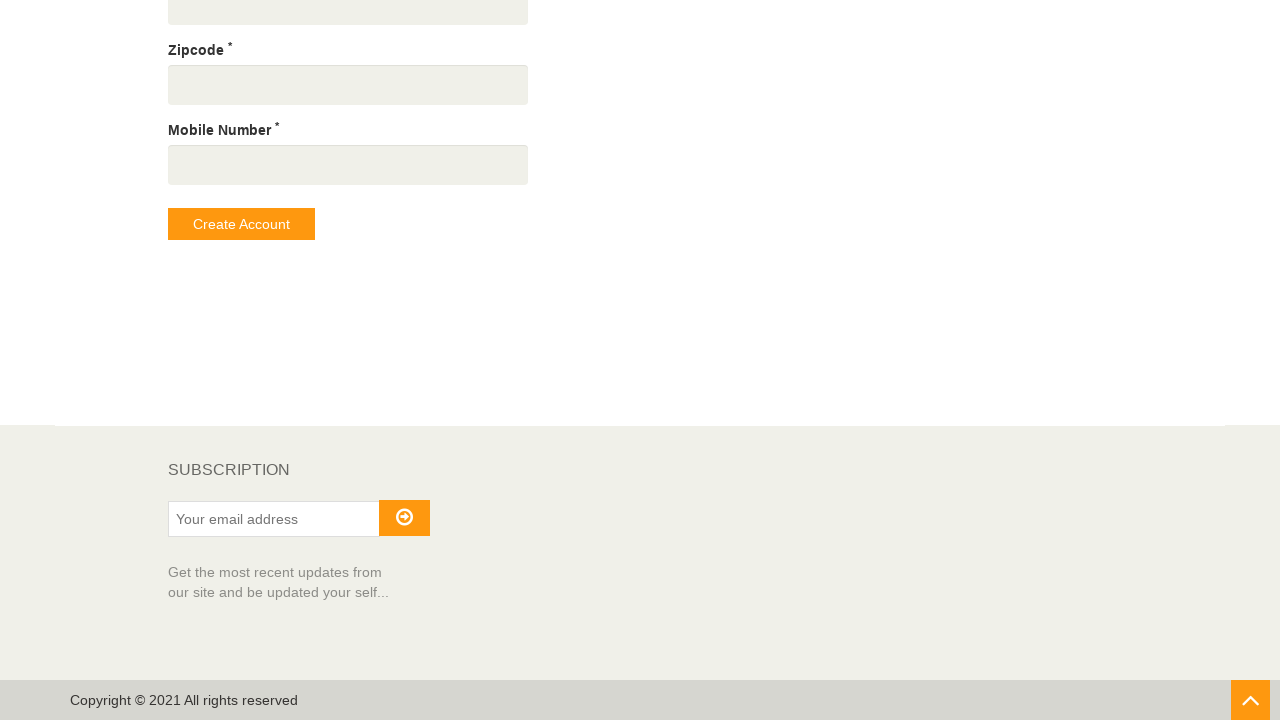

Filled in state field with 'Delaware' on input[data-qa='state']
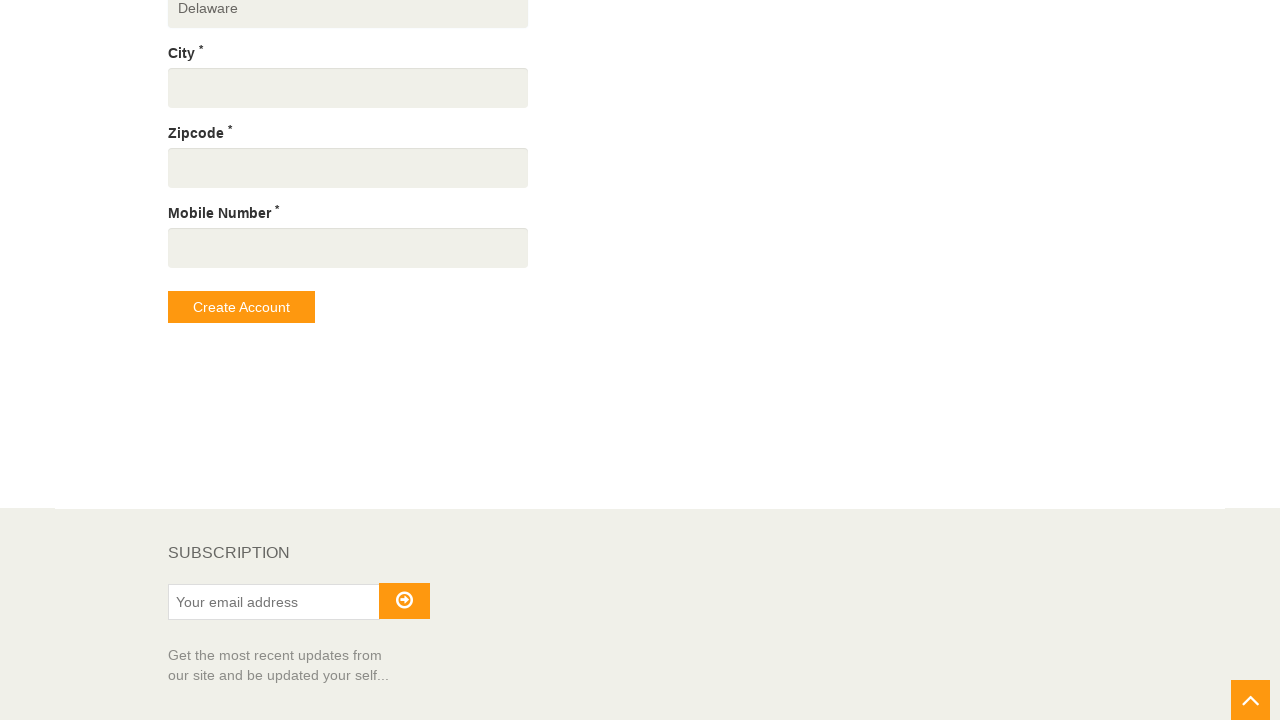

Scrolled down 750px
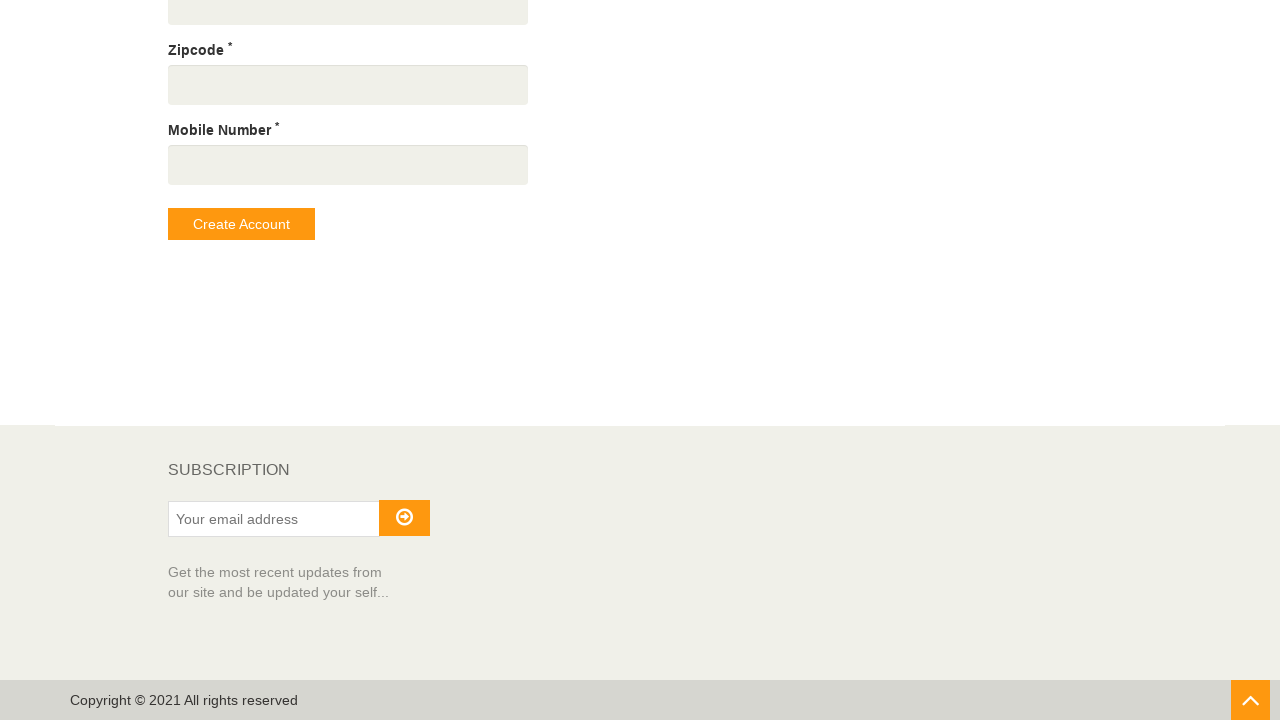

Filled in city field with 'Wilmington' on input[data-qa='city']
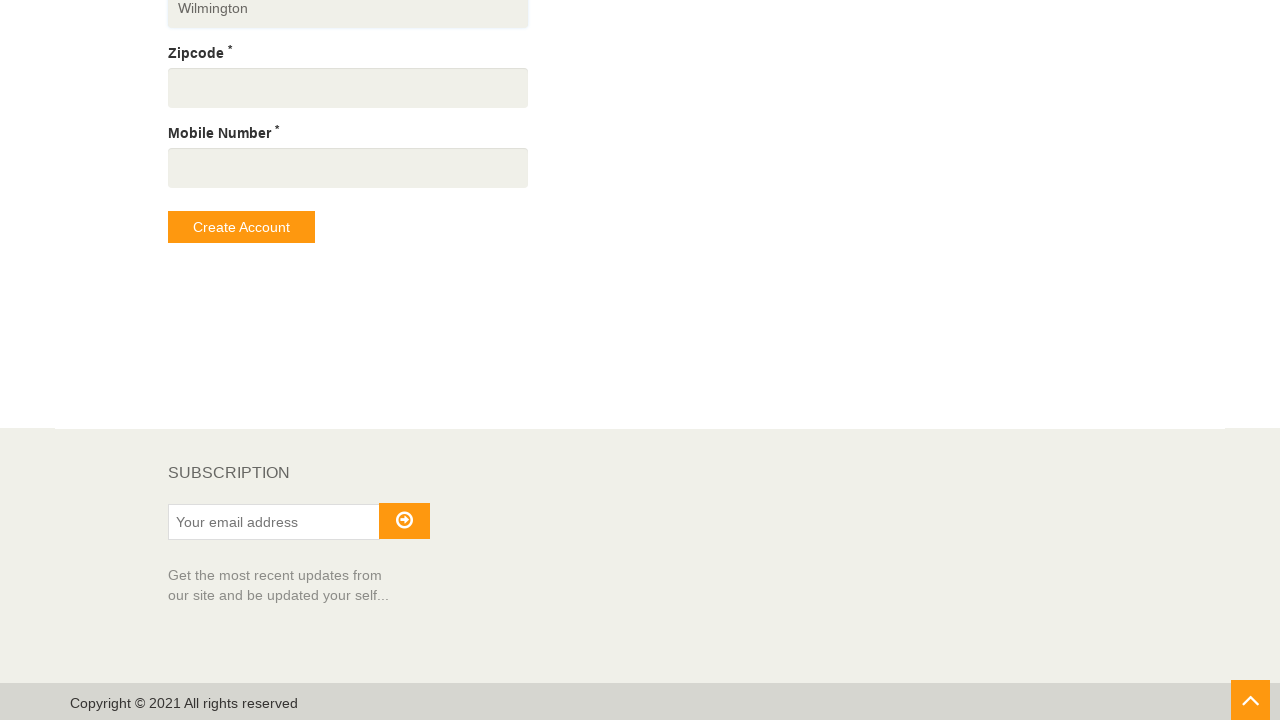

Filled in zipcode field with '19801' on input[data-qa='zipcode']
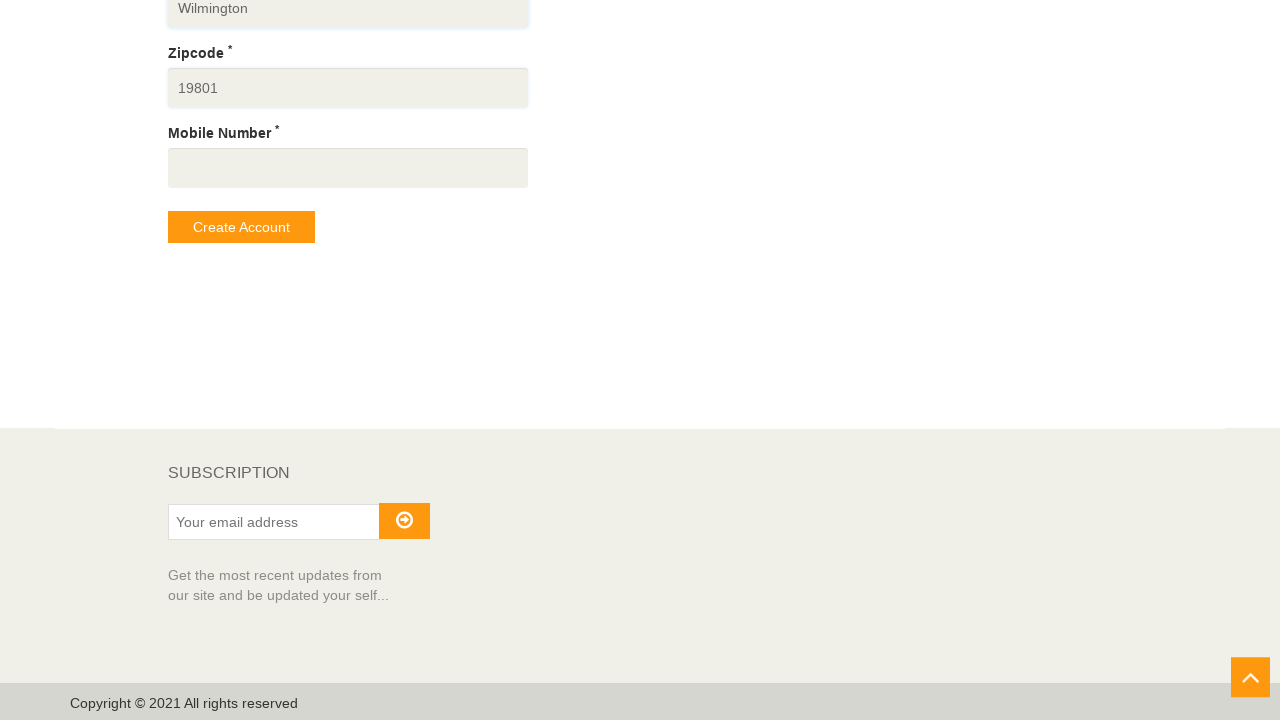

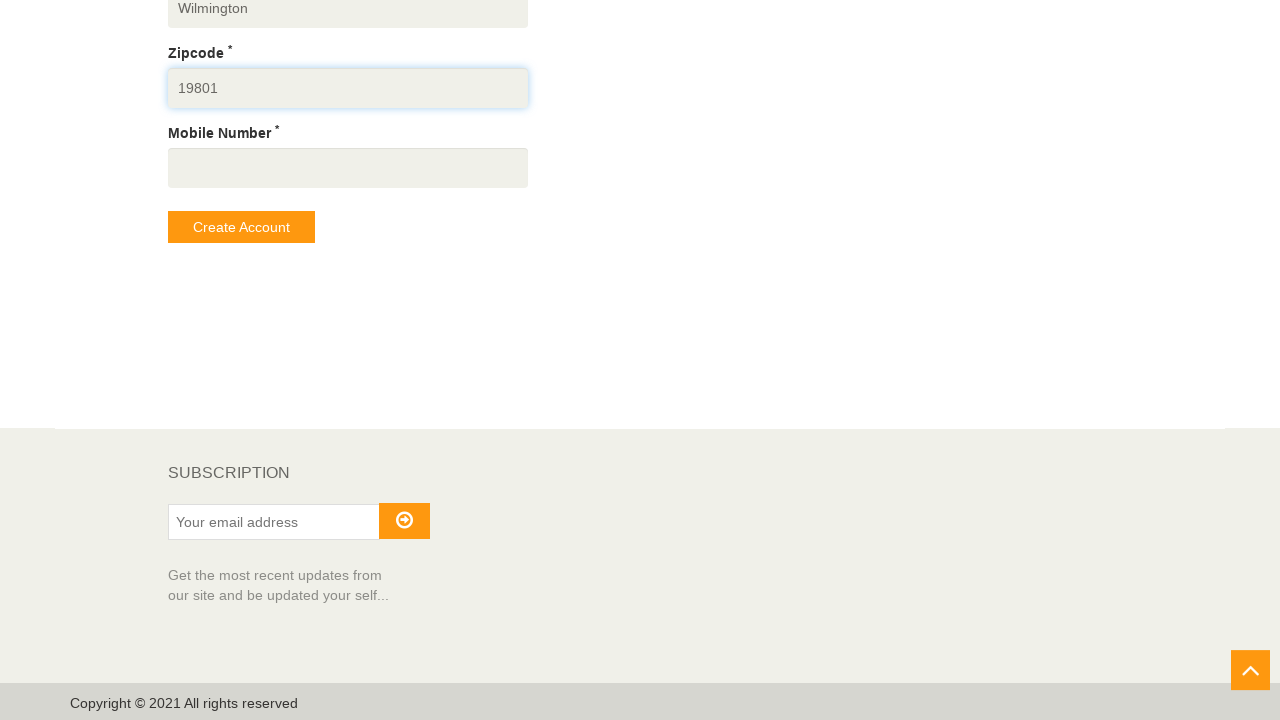